Searches for a company on the Better Business Bureau (BBB) website and navigates to the company's profile page by clicking on the matching search result.

Starting URL: https://www.bbb.org/search?find_country=CAN&find_text=Atlanntis%20Van%20Lines&page=1&sort=Relevance

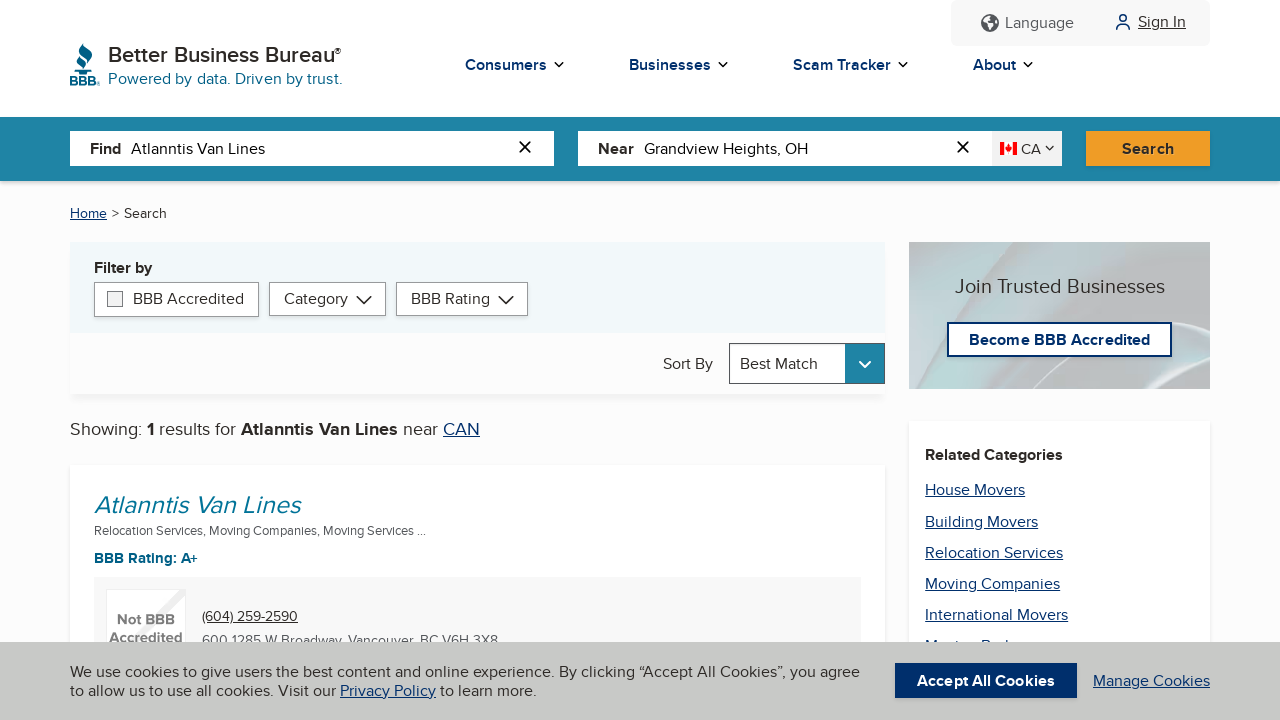

Search results loaded - company links selector available
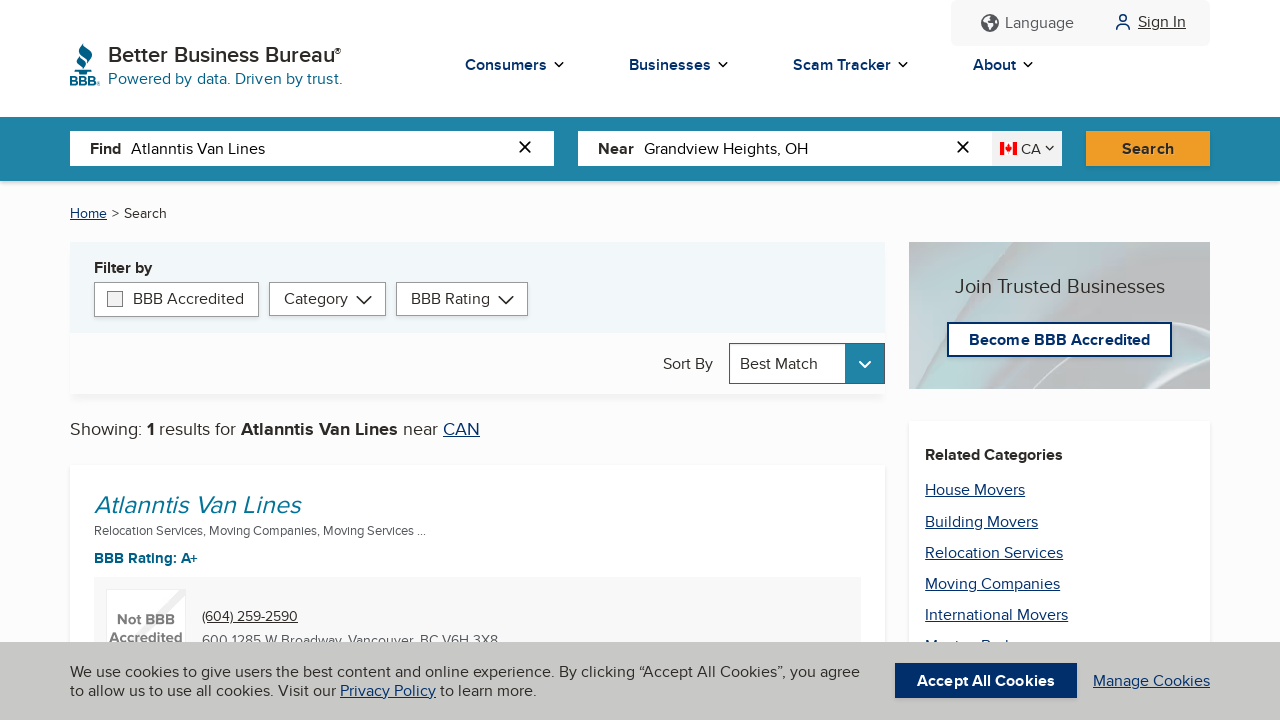

Located all company links in search results
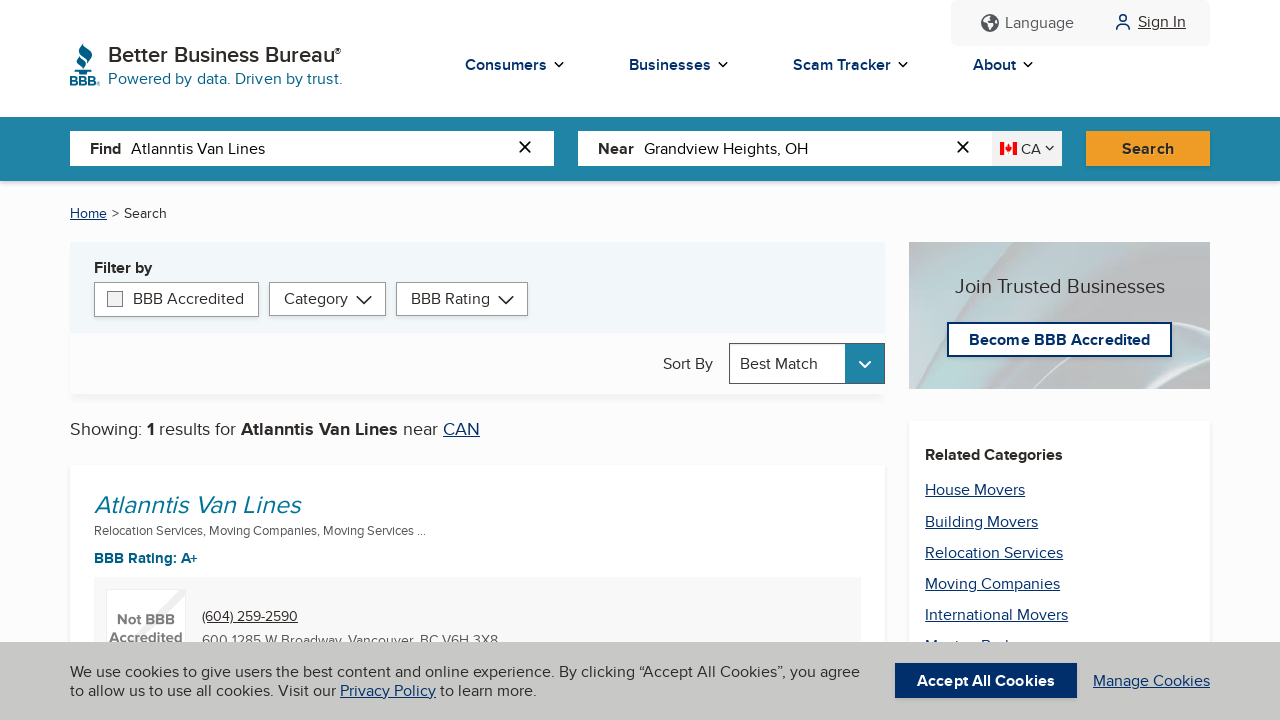

Found 1 company links in search results
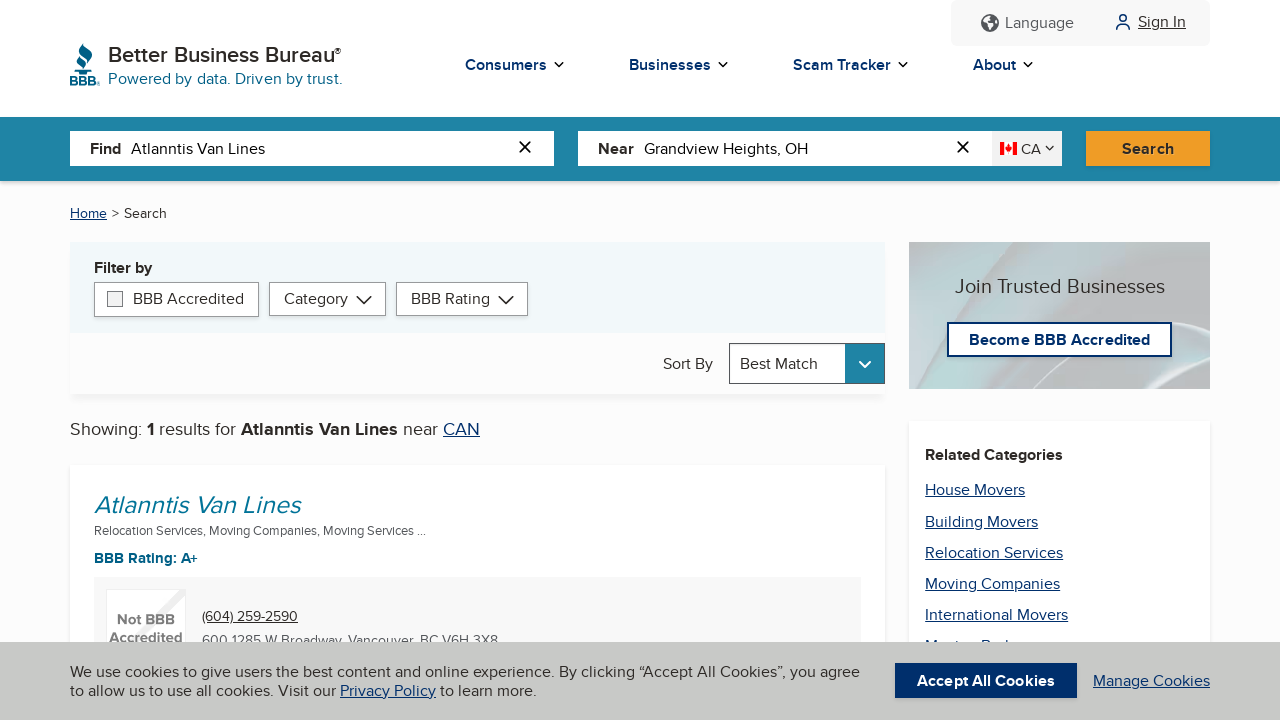

Clicked on matching company link: Atlanntis Van Lines at (142, 504) on h3.bds-h4 > a.text-blue-medium >> nth=0
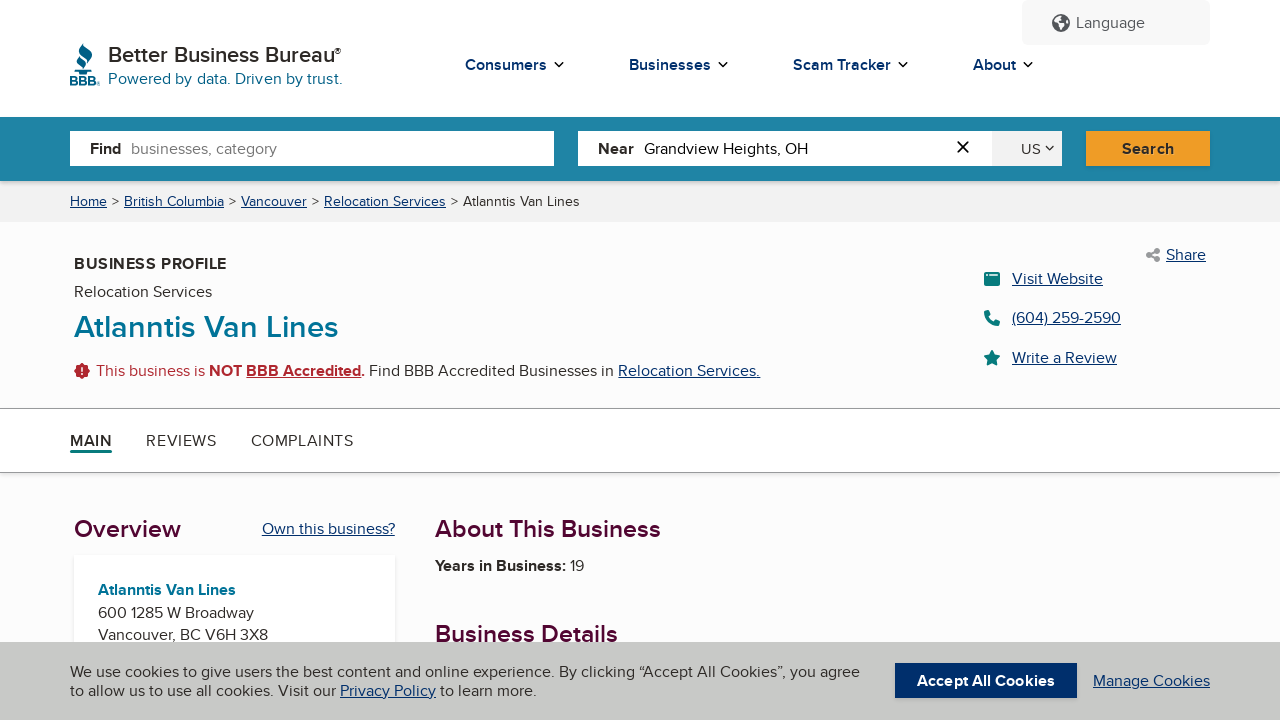

Company profile page body loaded
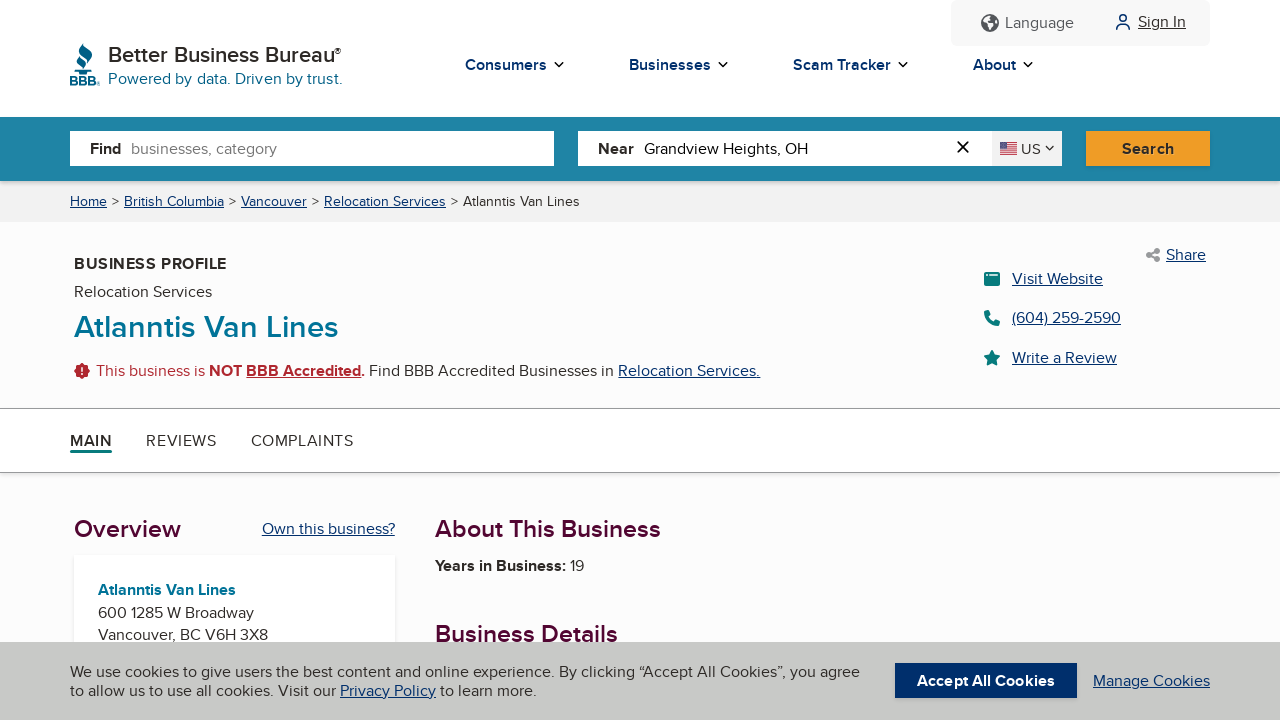

Company profile content verified - profile body paragraph found
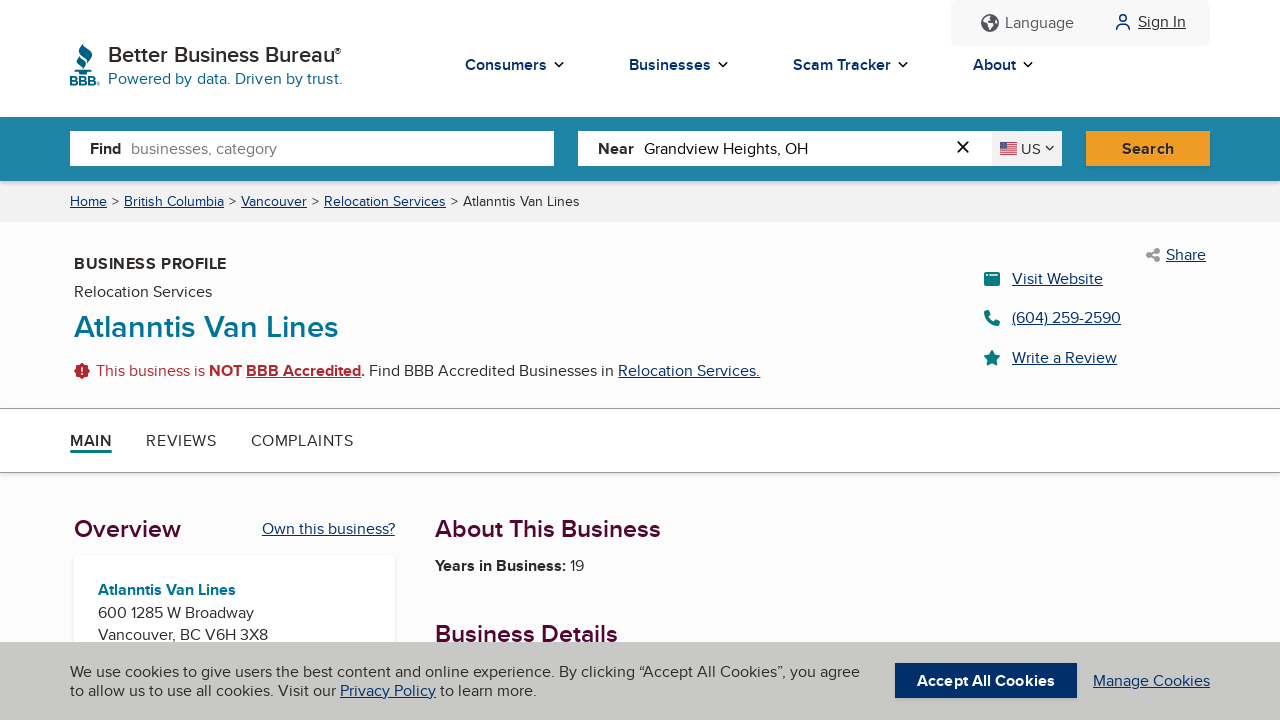

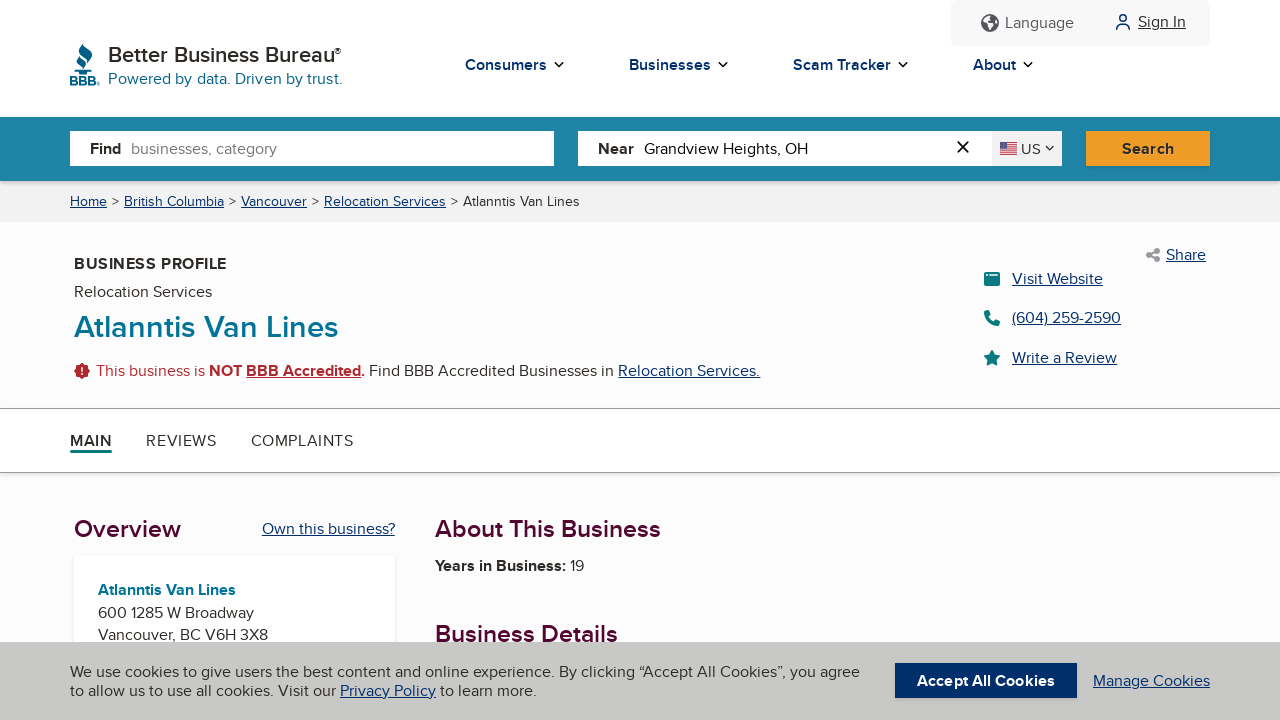